Fills out a form with first name, last name, and email, then submits it by pressing Enter on the submit button

Starting URL: https://secure-retreat-92358.herokuapp.com/

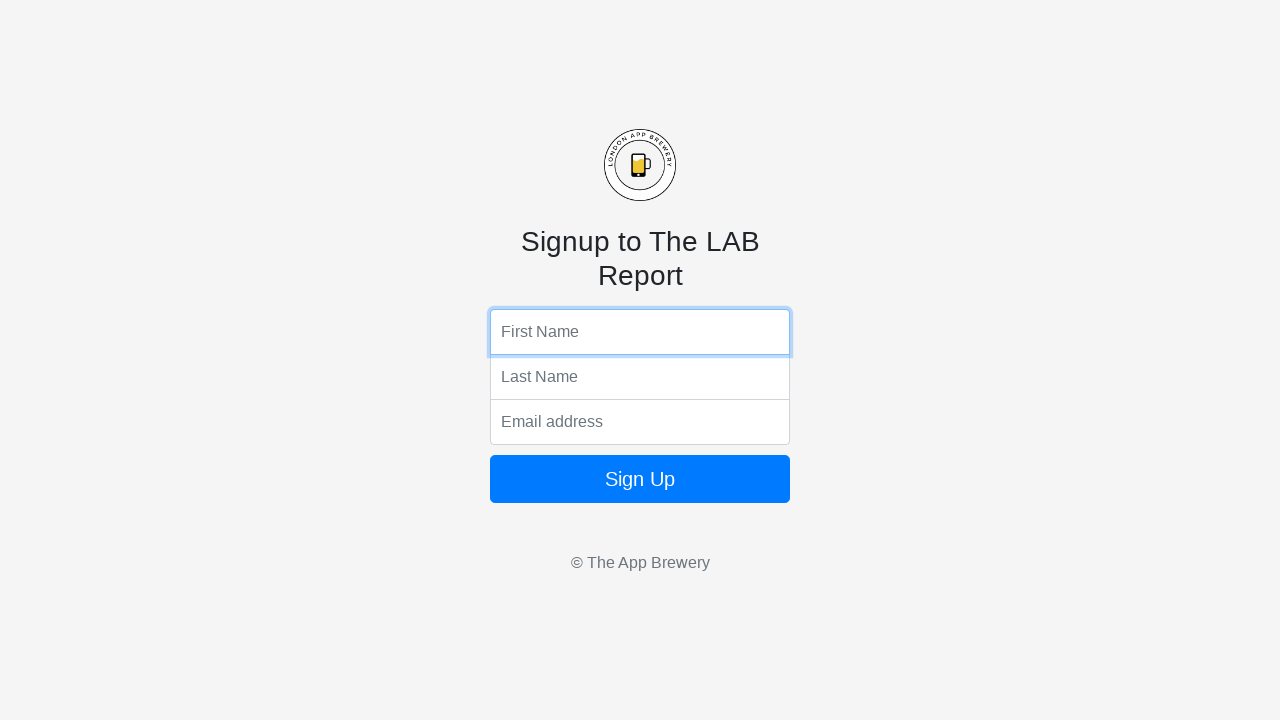

Filled first name field with 'Emmanuel' on input[name='fName']
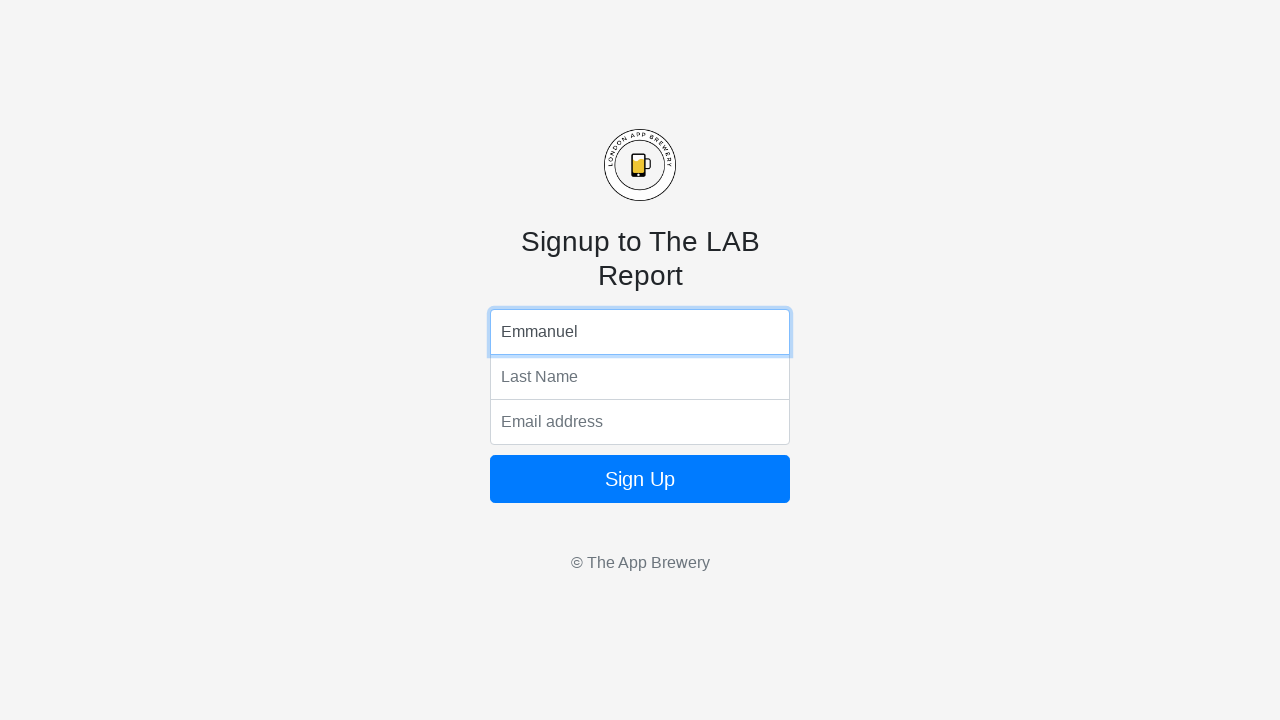

Filled last name field with 'Weyinmi' on input[name='lName']
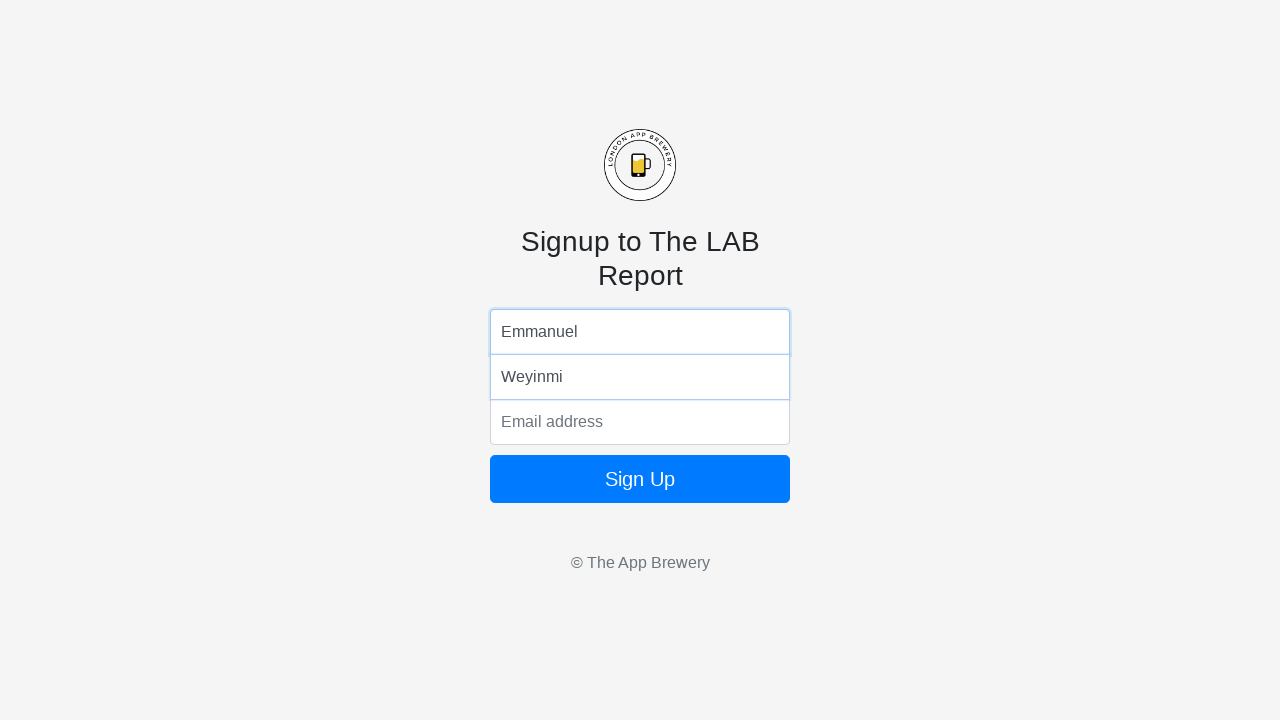

Filled email field with 'emma@gmail.com' on input[name='email']
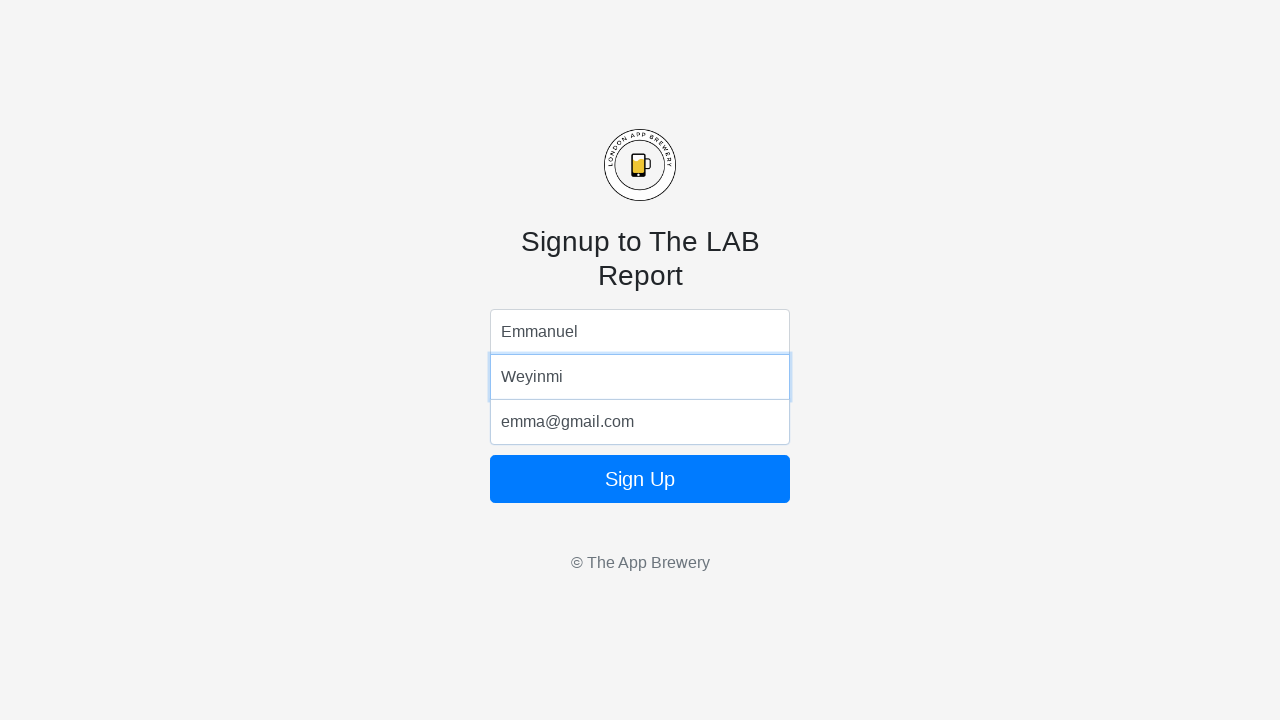

Submitted form by pressing Enter on the submit button on button
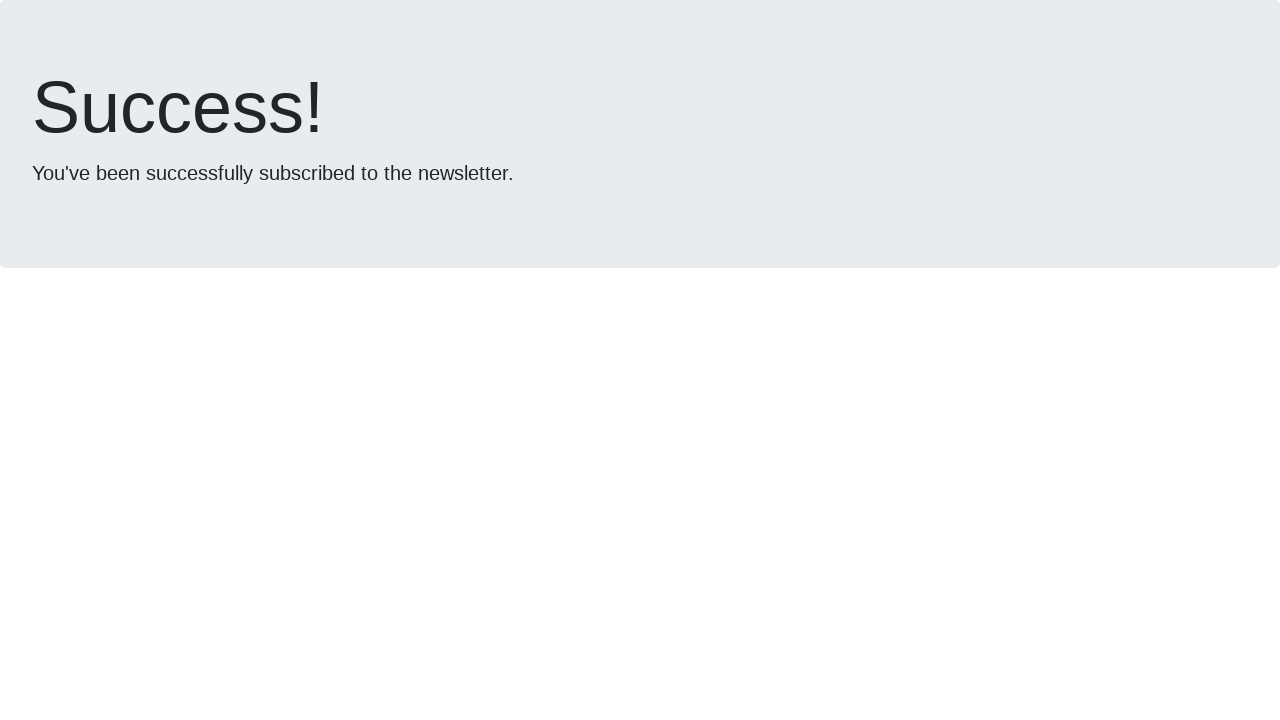

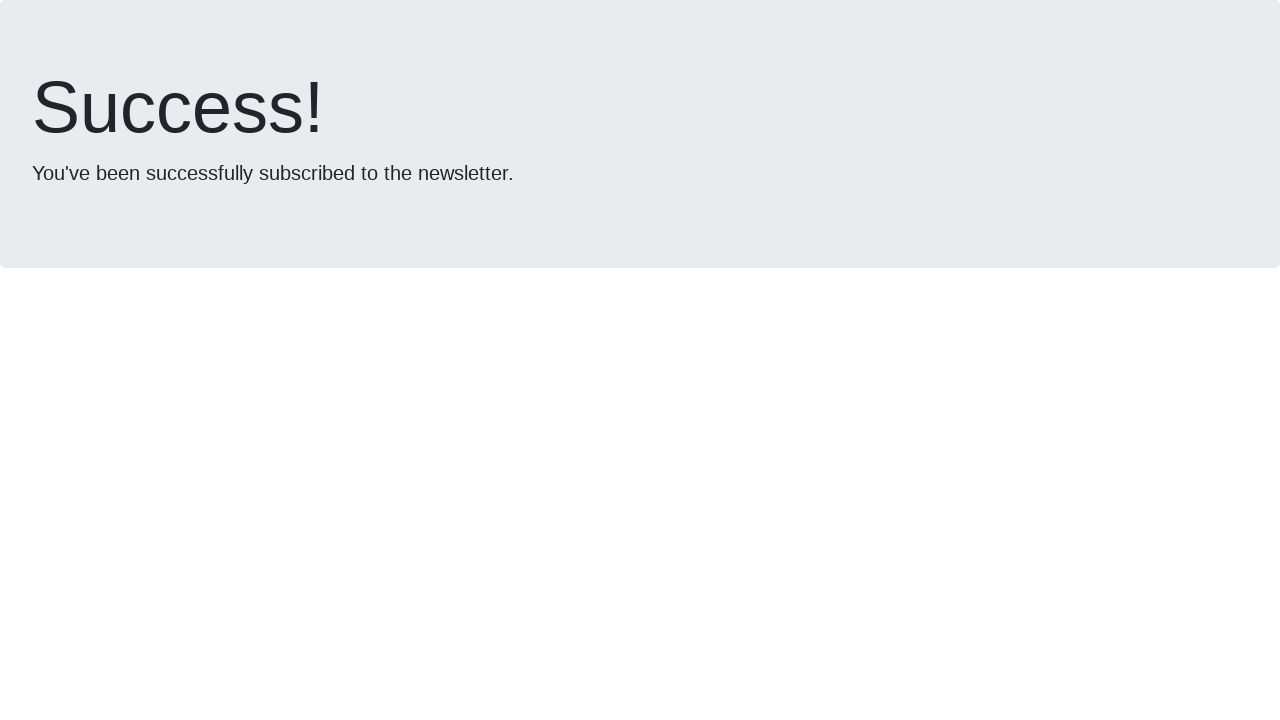